Tests a JotForm registration form by finding all visible text input fields and filling them with sample text data.

Starting URL: https://form.jotform.com/213106431512137

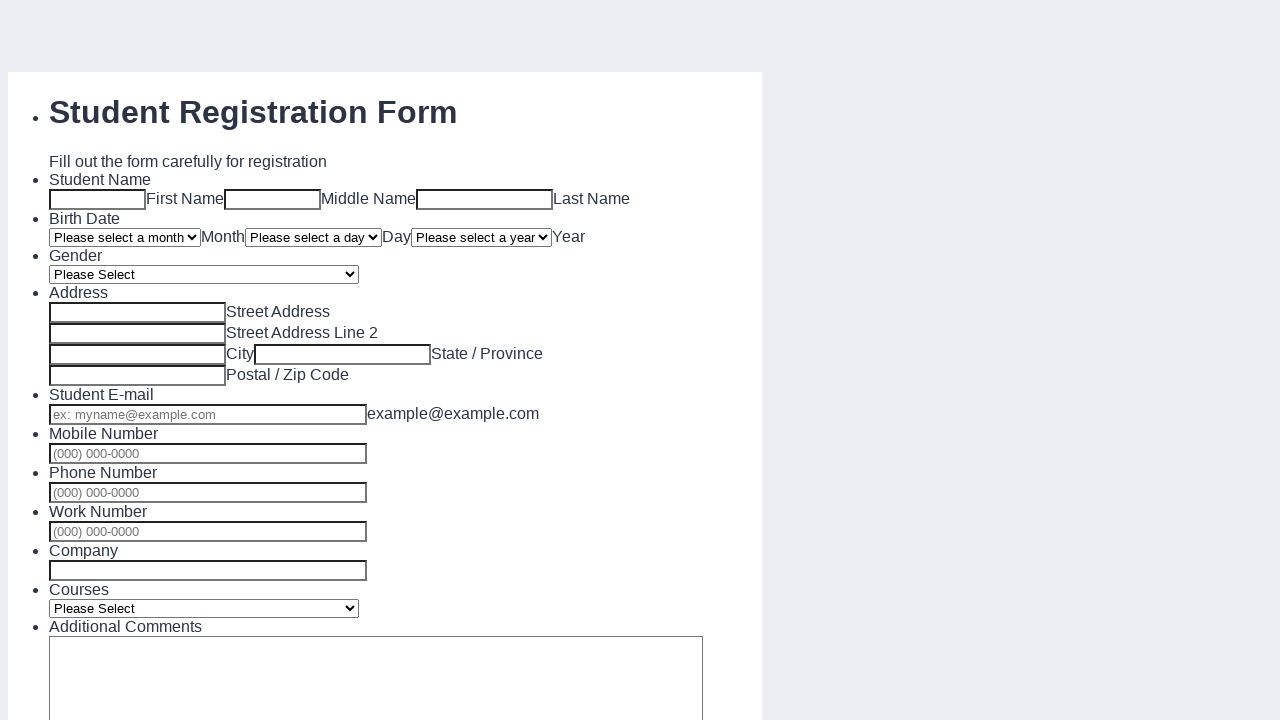

Waited for text input fields to load on JotForm registration page
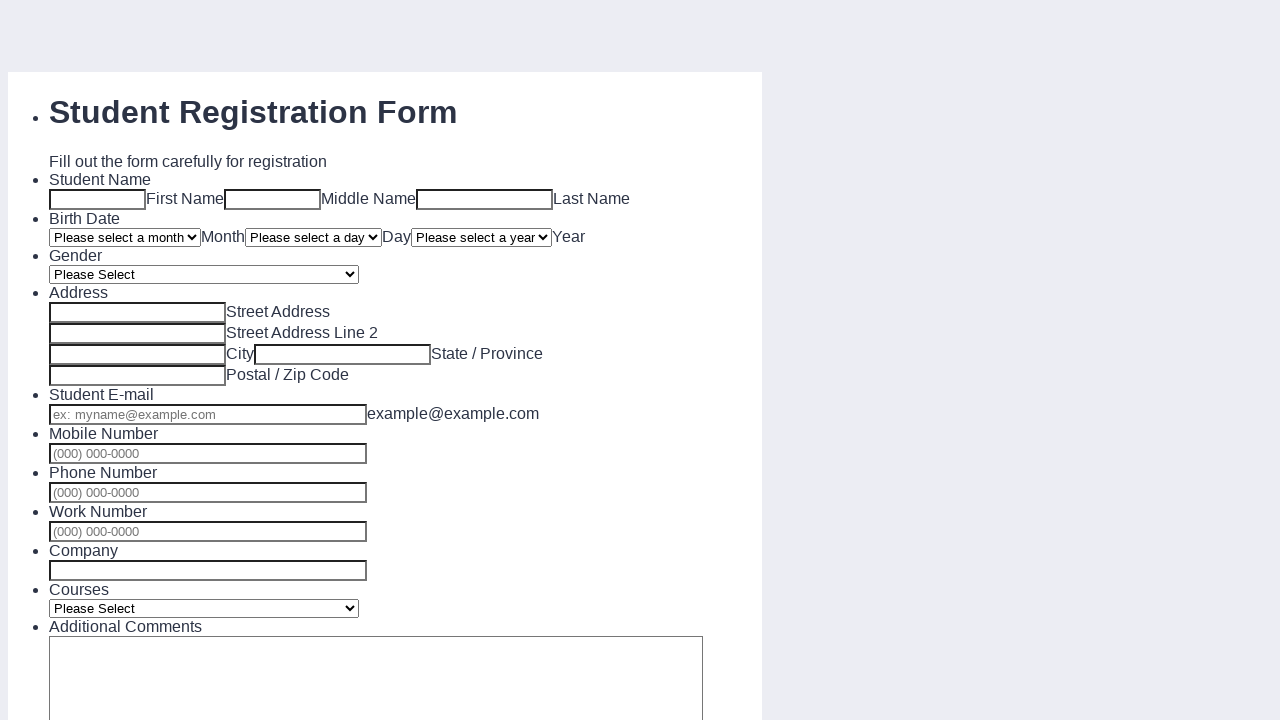

Retrieved all visible text input fields from the form
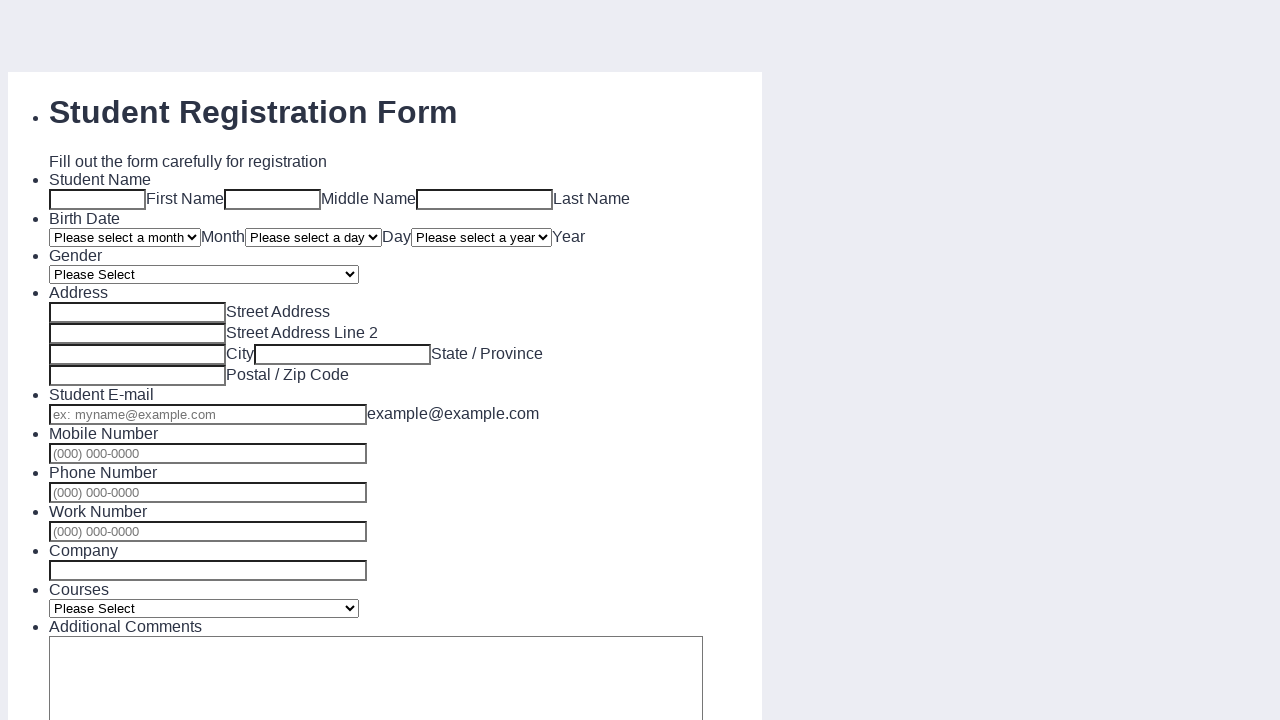

Filled a text input field with sample text 'wooden spoon' on input[type='text'] >> nth=0
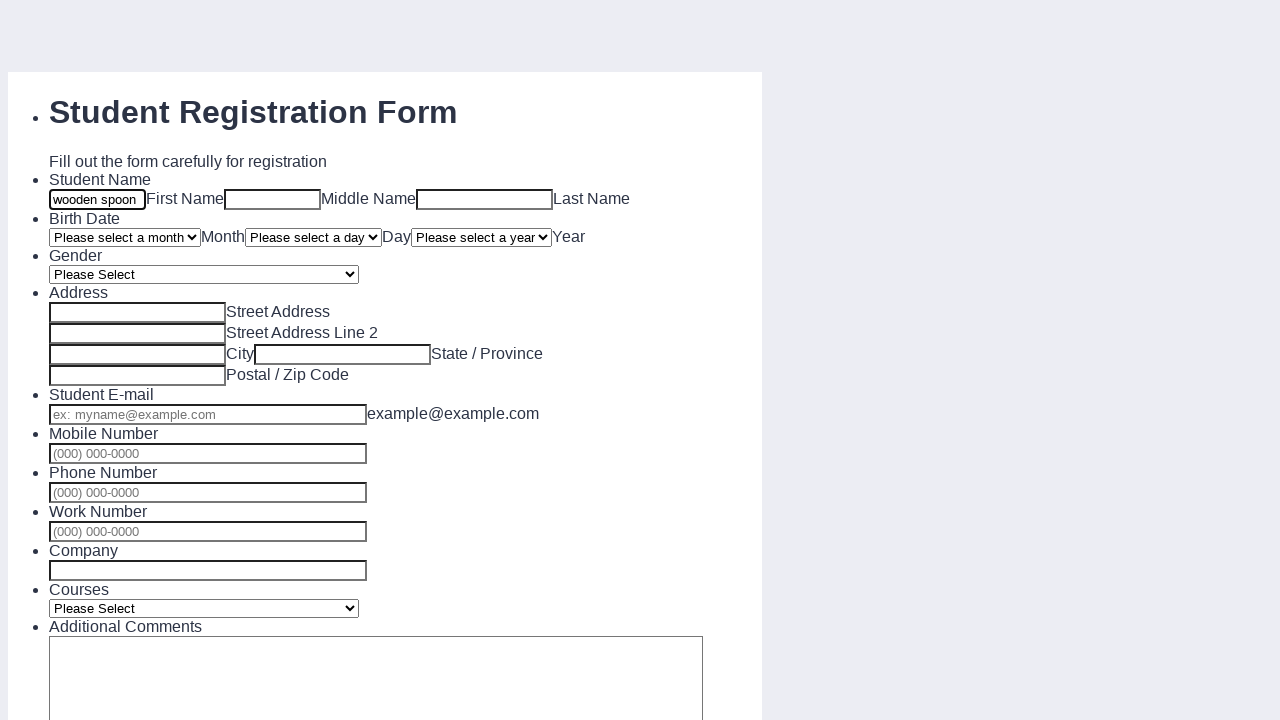

Filled a text input field with sample text 'wooden spoon' on input[type='text'] >> nth=1
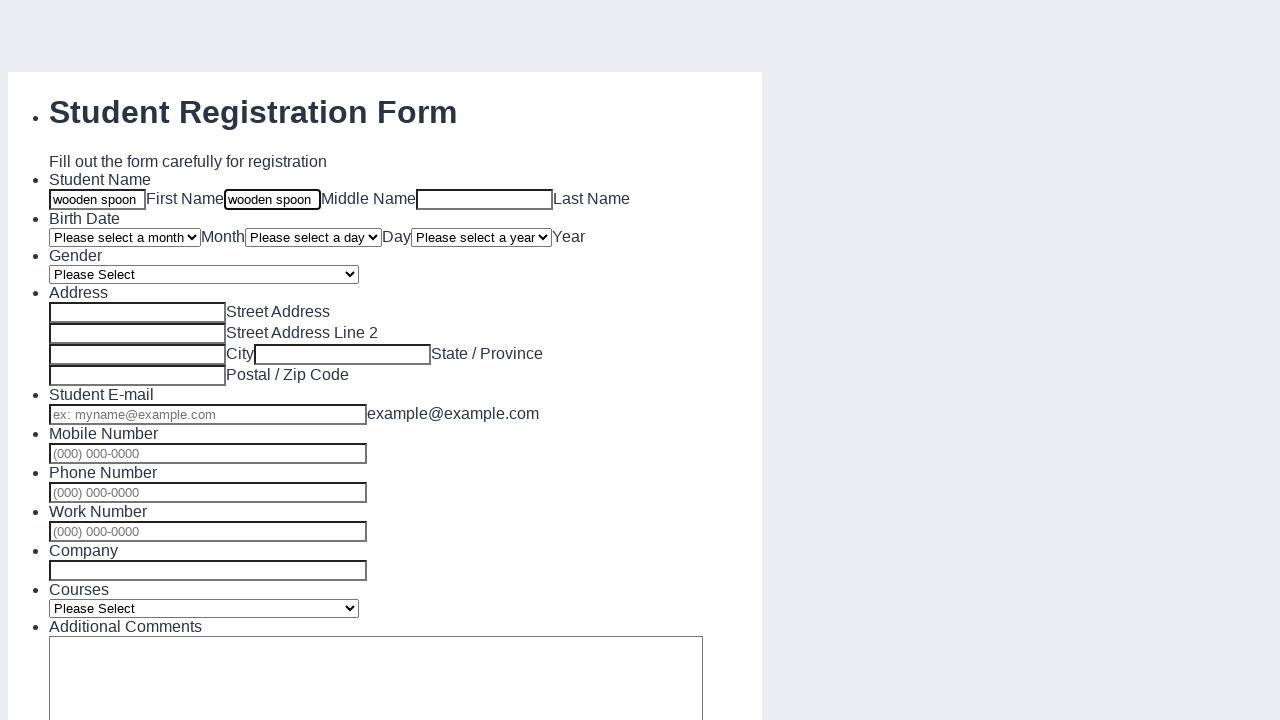

Filled a text input field with sample text 'wooden spoon' on input[type='text'] >> nth=2
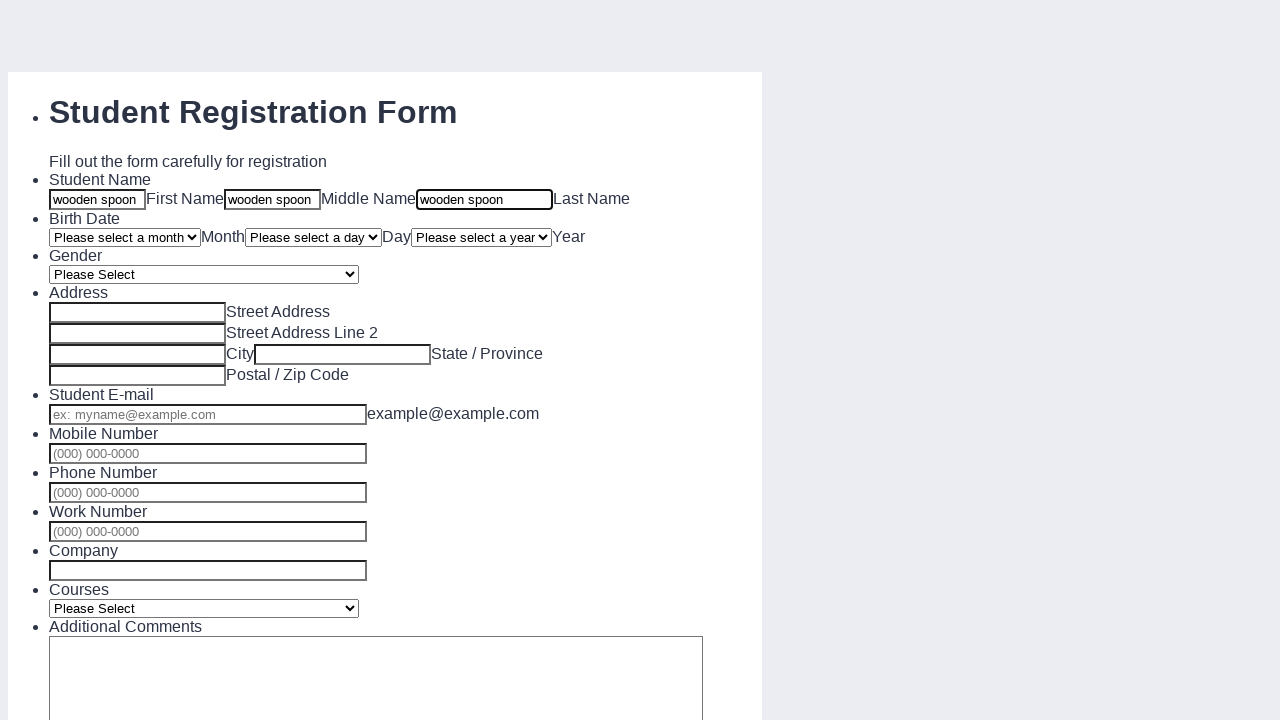

Filled a text input field with sample text 'wooden spoon' on input[type='text'] >> nth=3
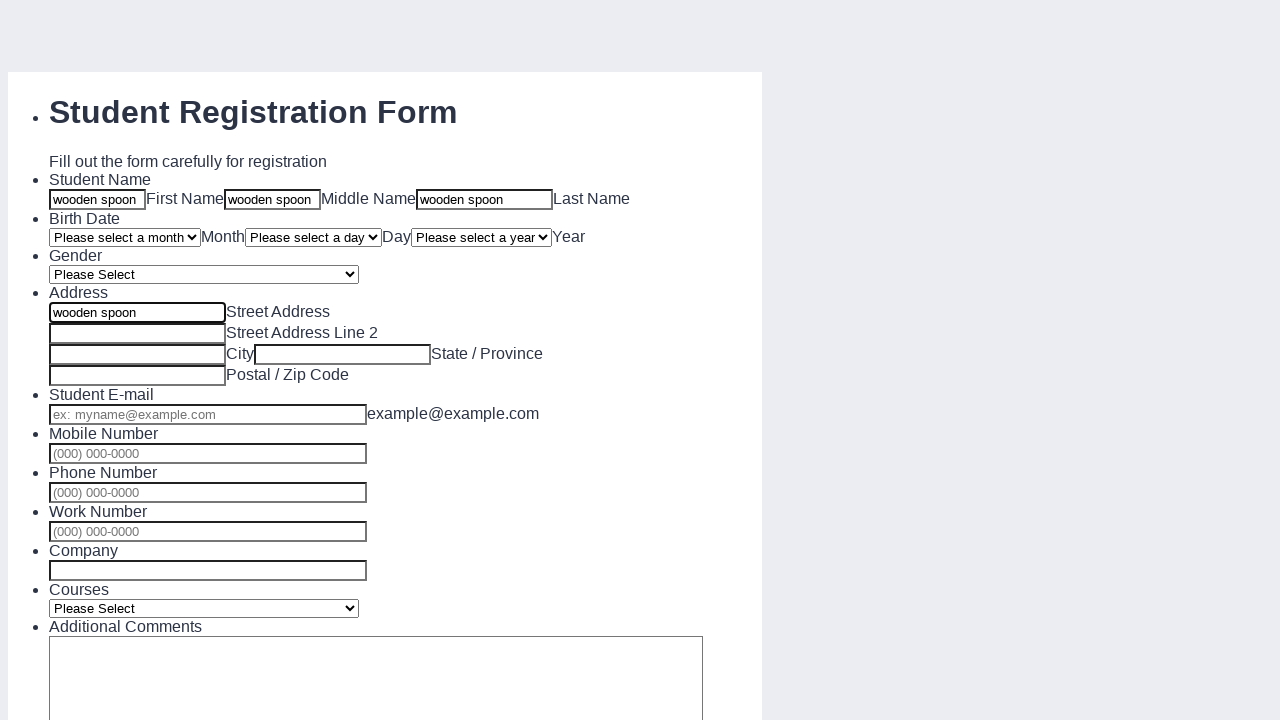

Filled a text input field with sample text 'wooden spoon' on input[type='text'] >> nth=4
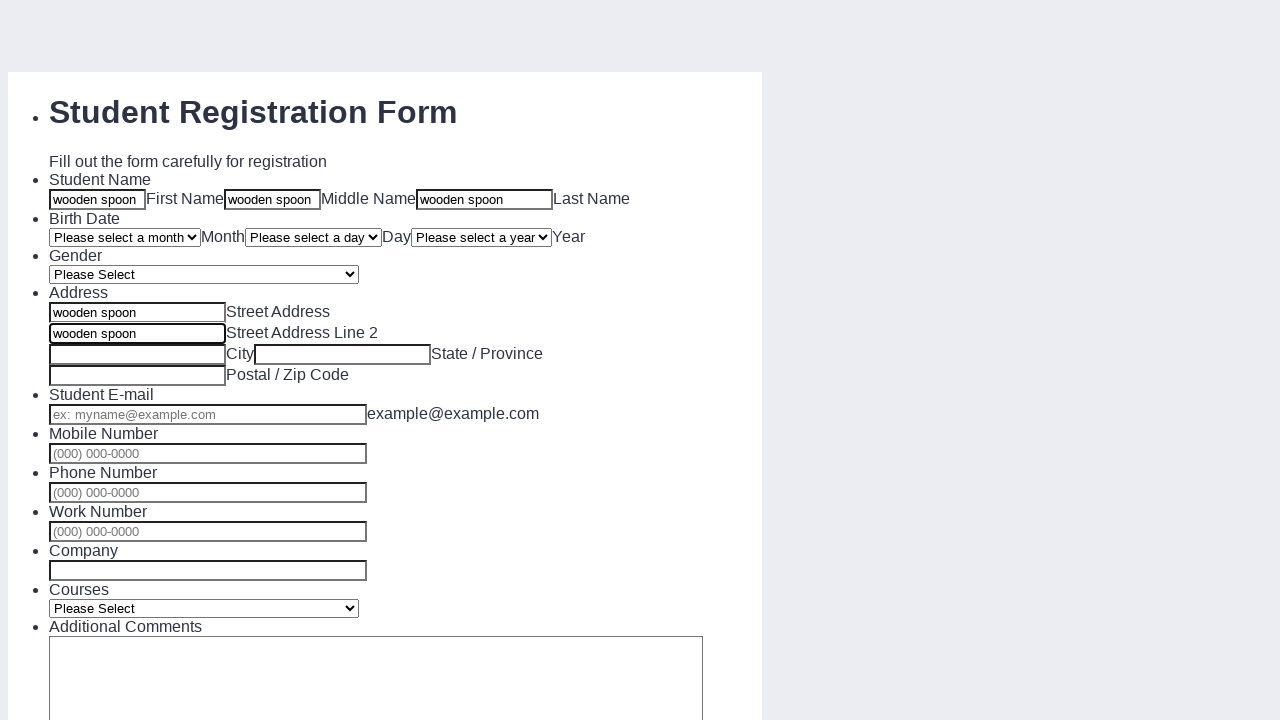

Filled a text input field with sample text 'wooden spoon' on input[type='text'] >> nth=5
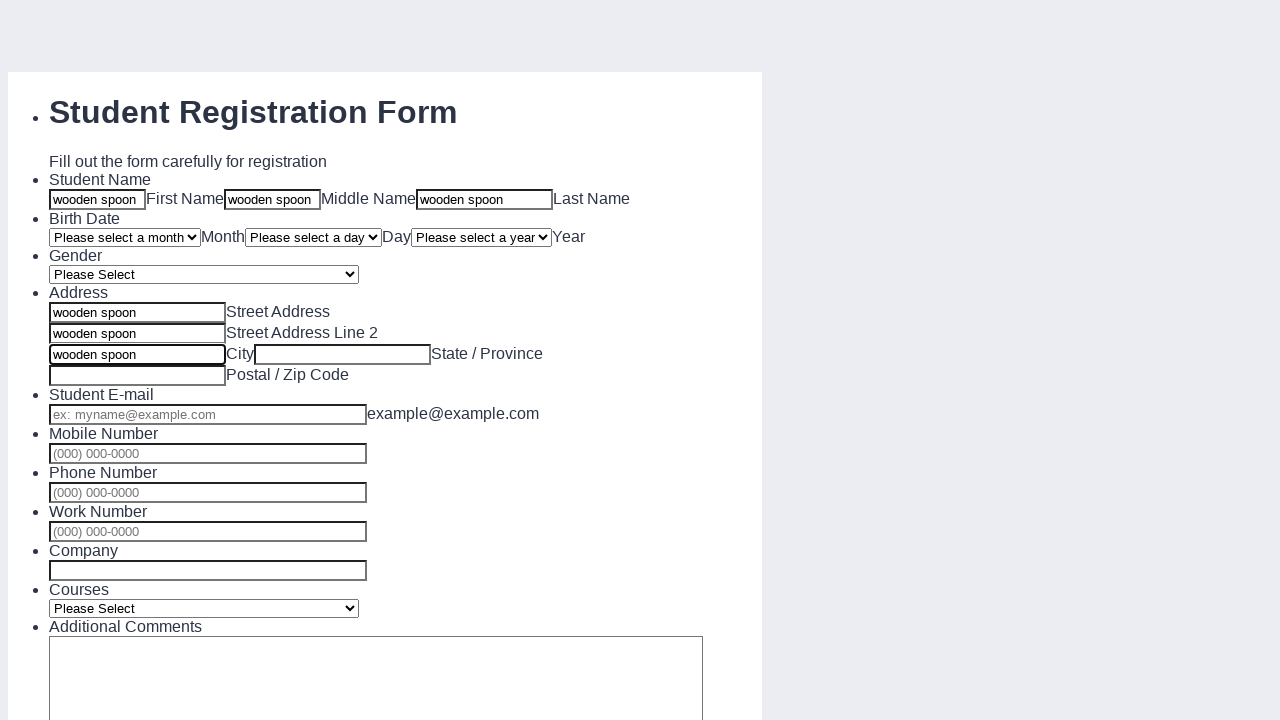

Filled a text input field with sample text 'wooden spoon' on input[type='text'] >> nth=6
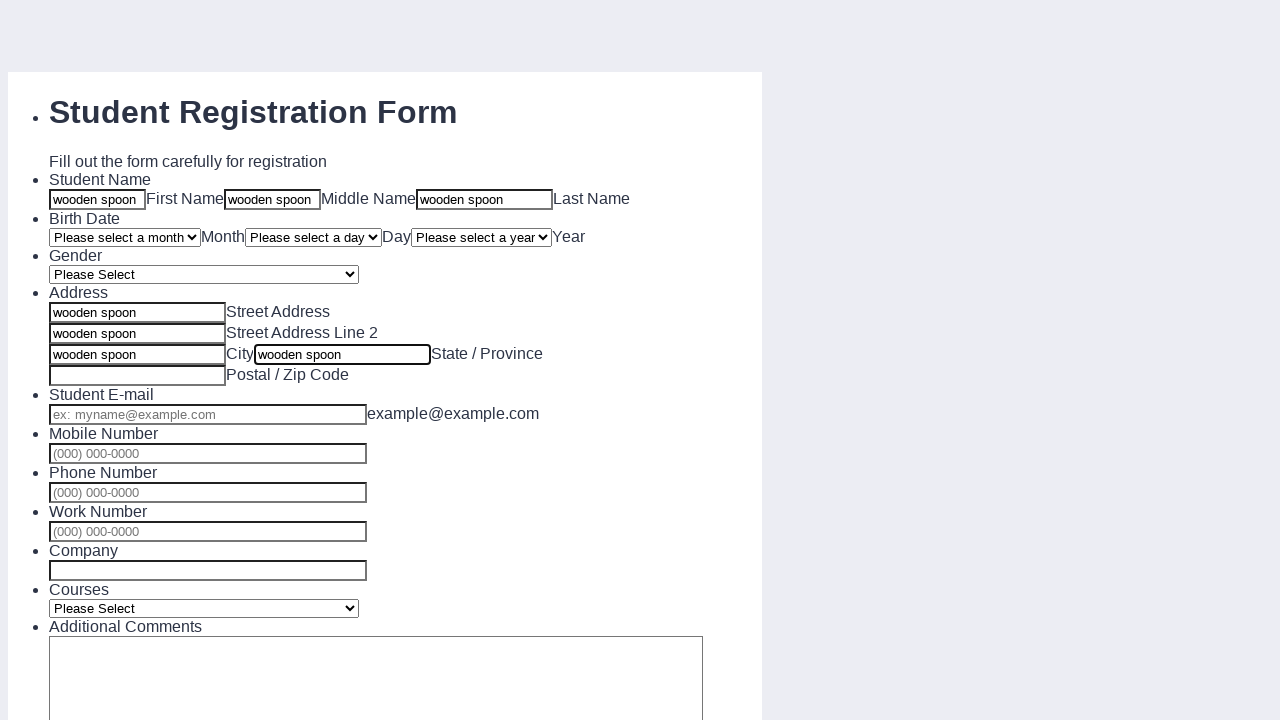

Filled a text input field with sample text 'wooden spoon' on input[type='text'] >> nth=7
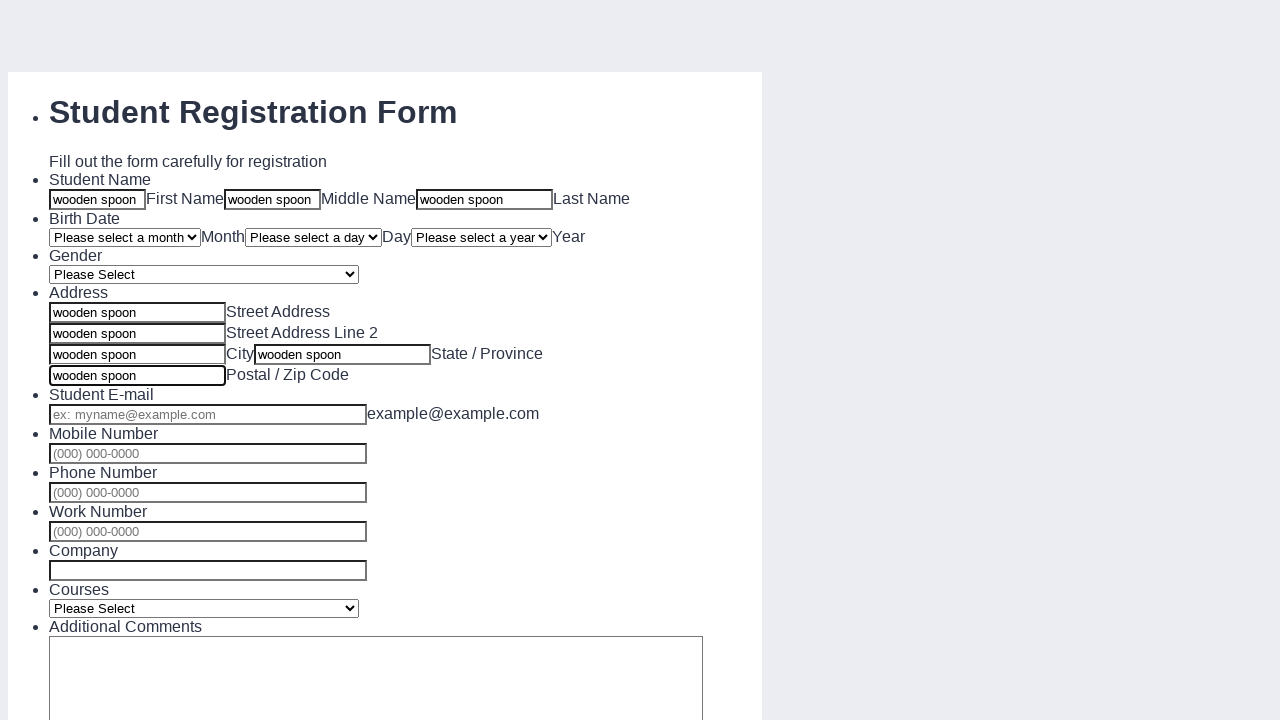

Filled a text input field with sample text 'wooden spoon' on input[type='text'] >> nth=8
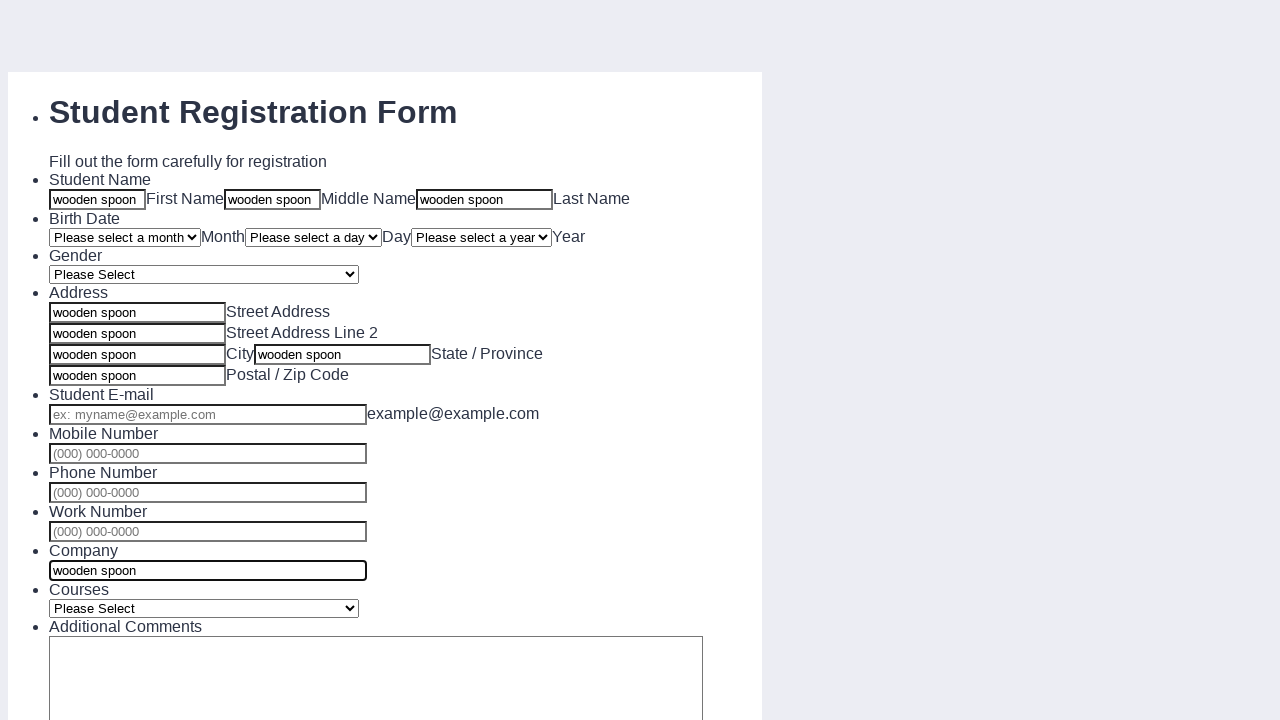

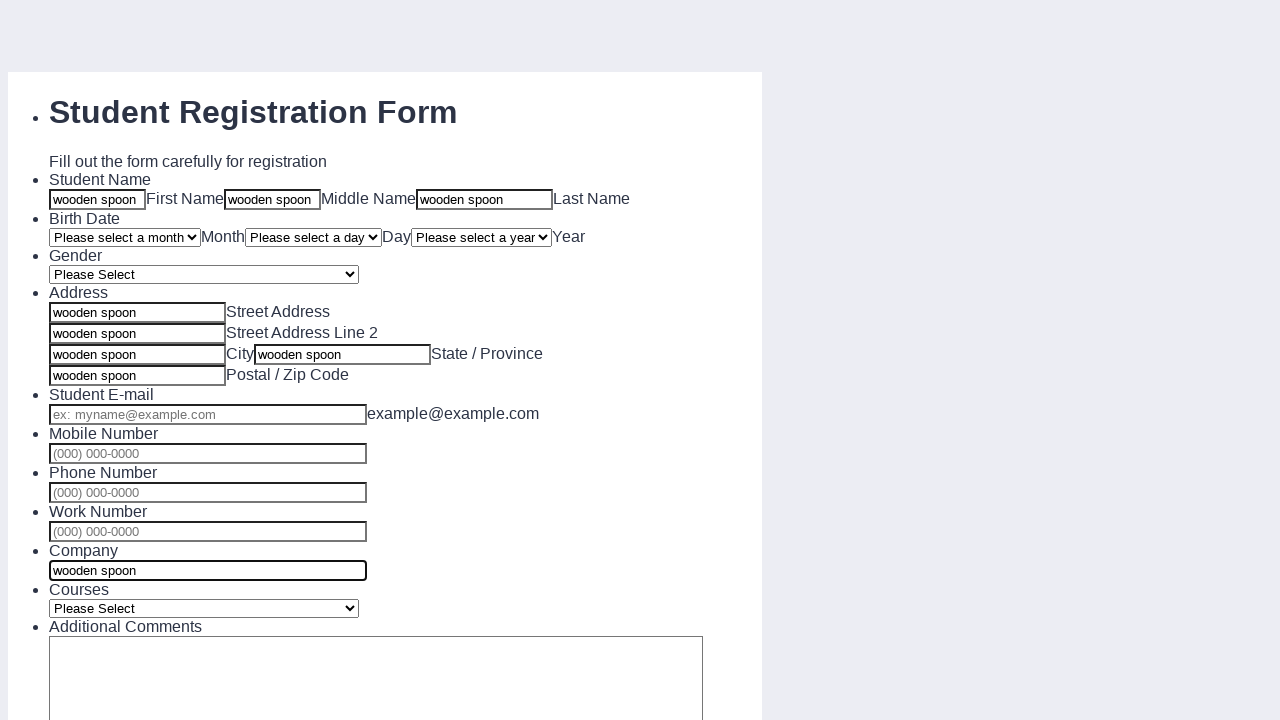